Navigates to the RedBus travel booking website and waits for the page to fully load, monitoring console messages during the process.

Starting URL: https://www.redbus.in/

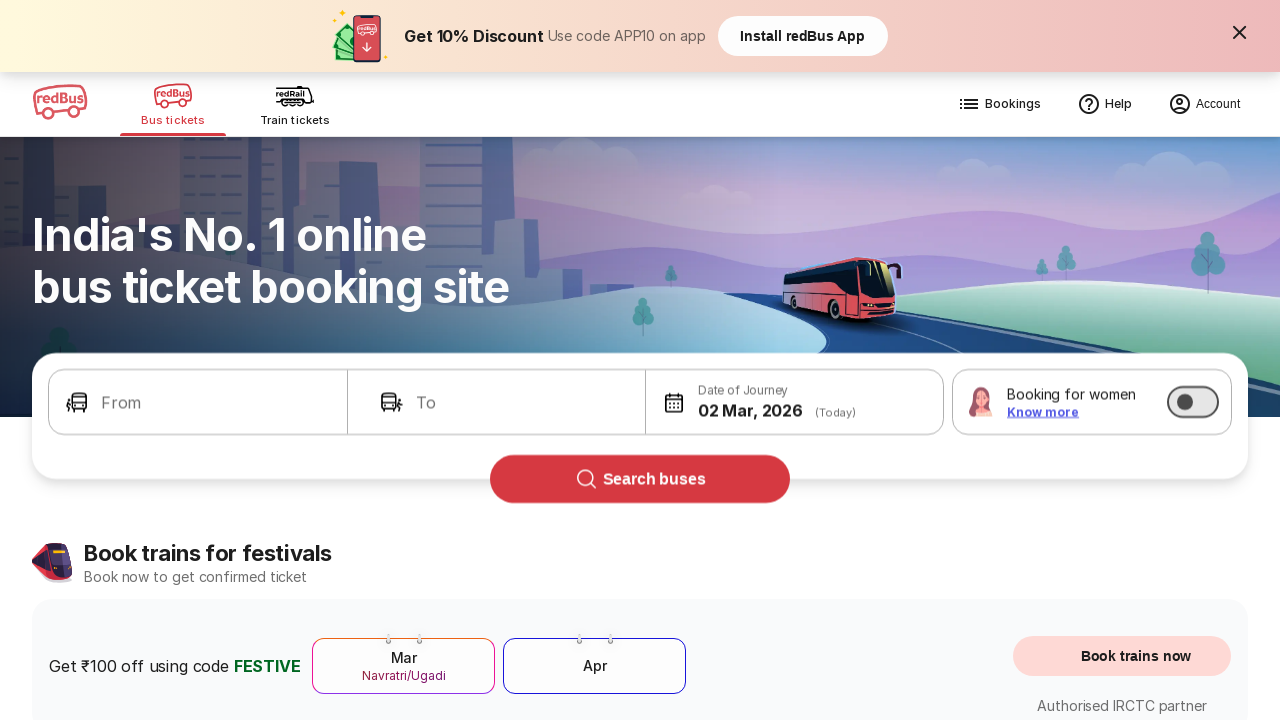

Set up console message listener to monitor debug output
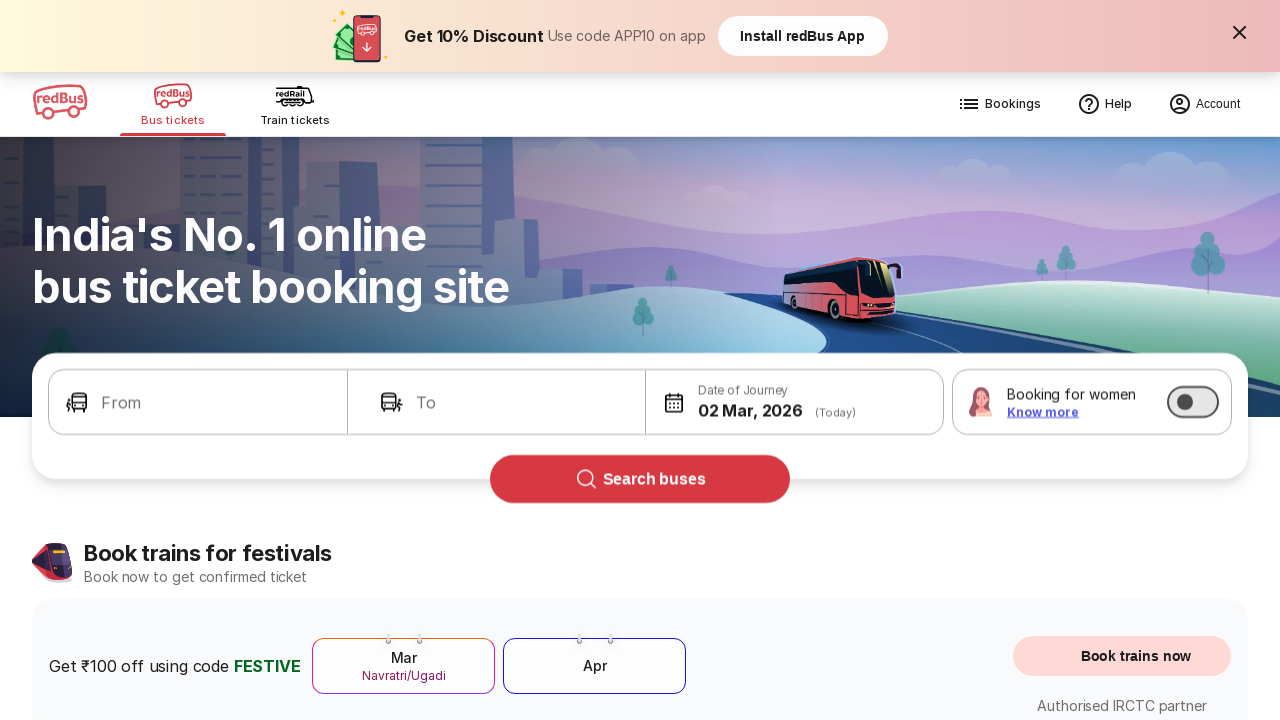

Waited 10 seconds for page content to fully load
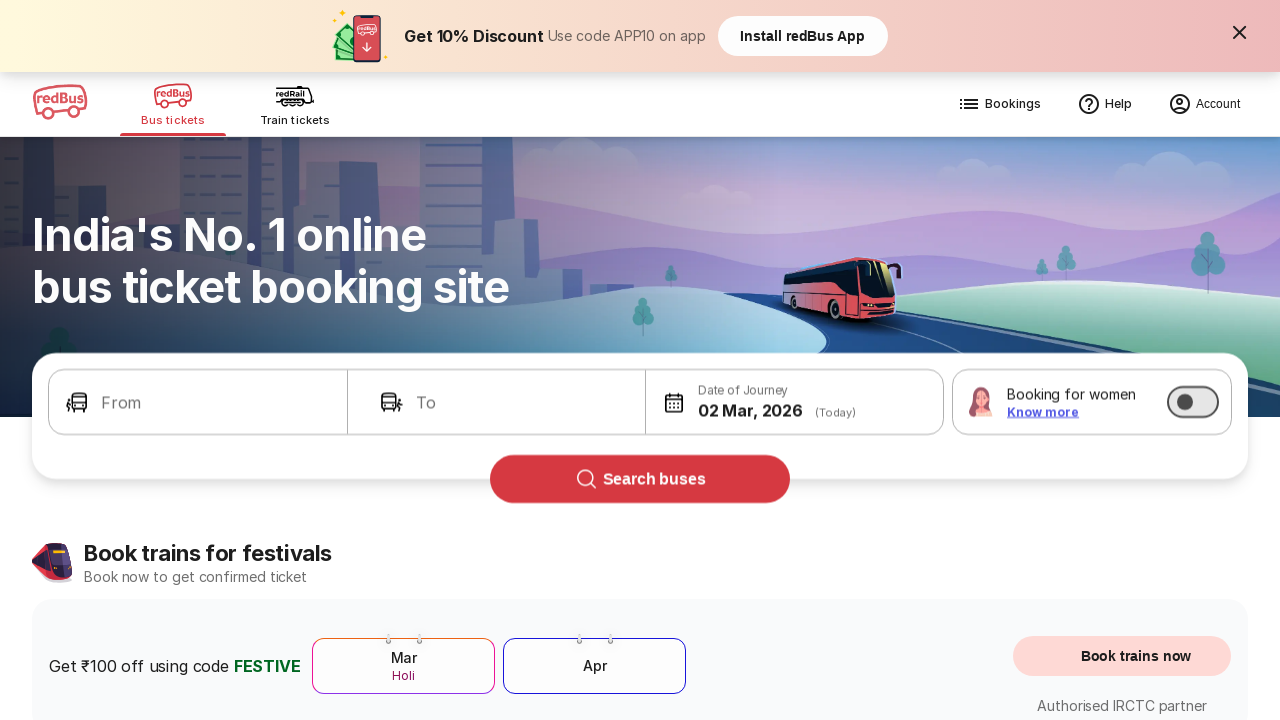

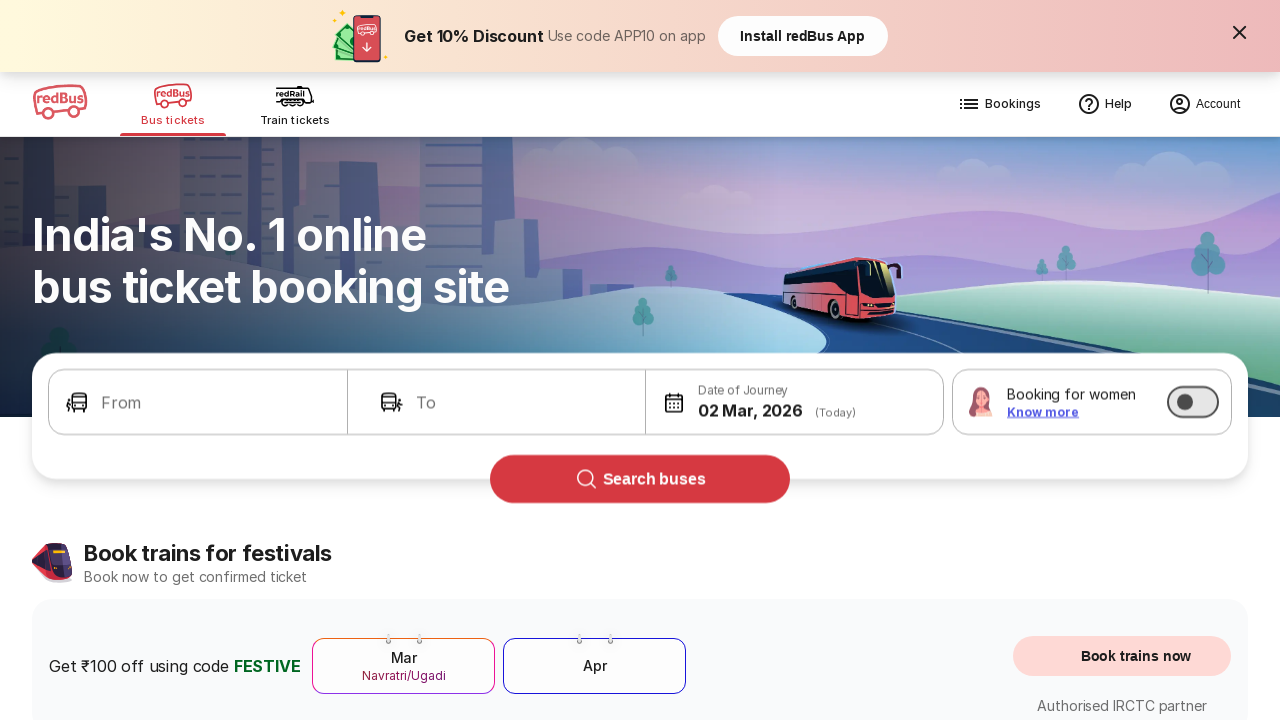